Tests the number input field by entering a random number value

Starting URL: https://the-internet.herokuapp.com/

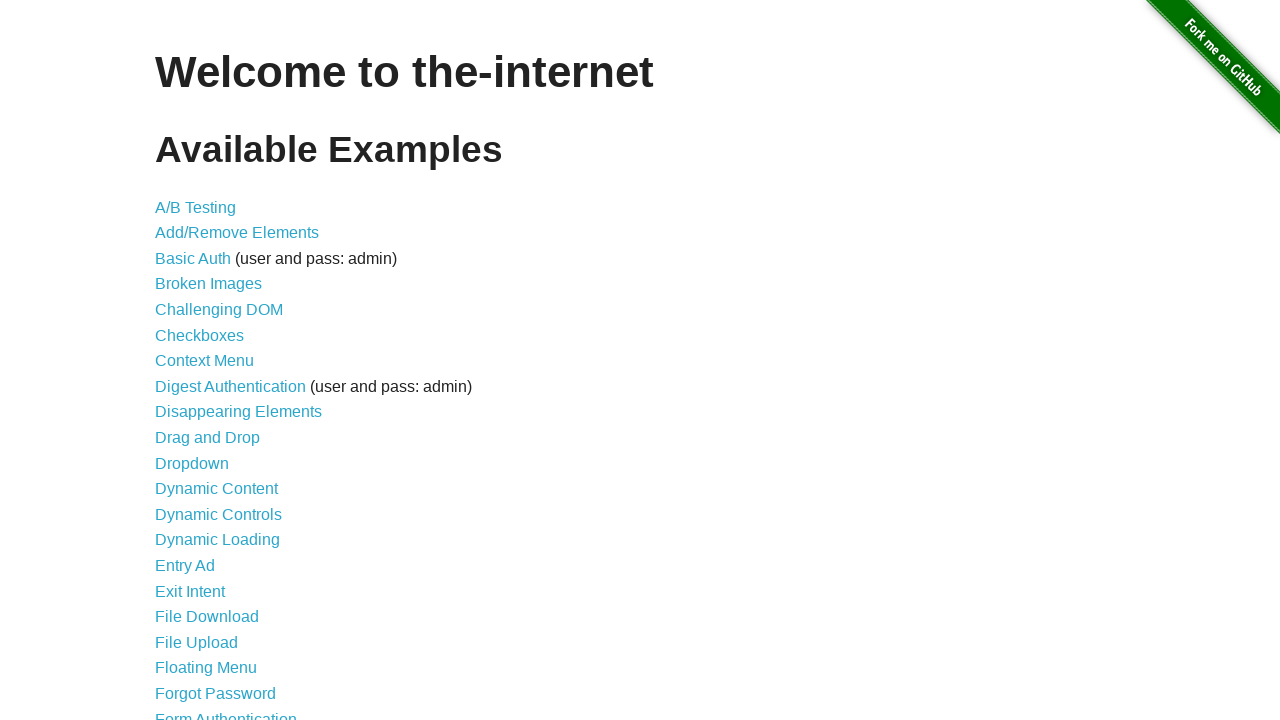

Clicked on inputs link at (176, 361) on xpath=//a[@href='/inputs']
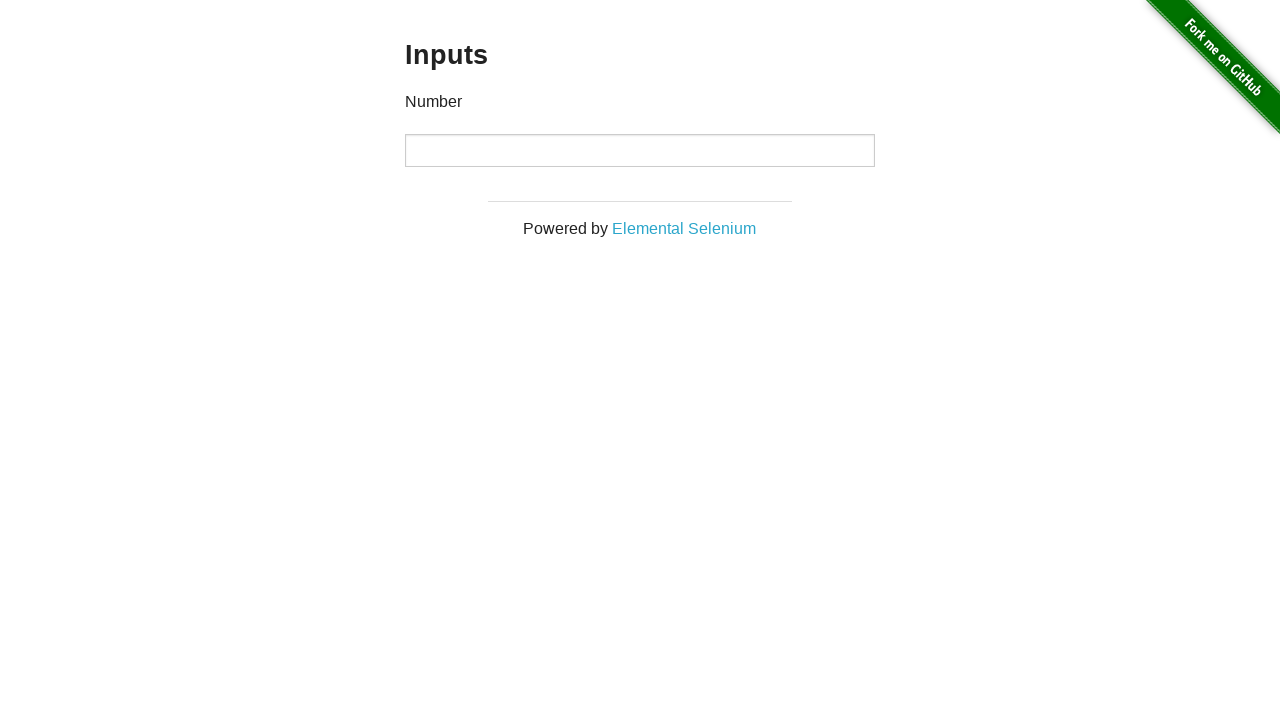

Number input field is visible
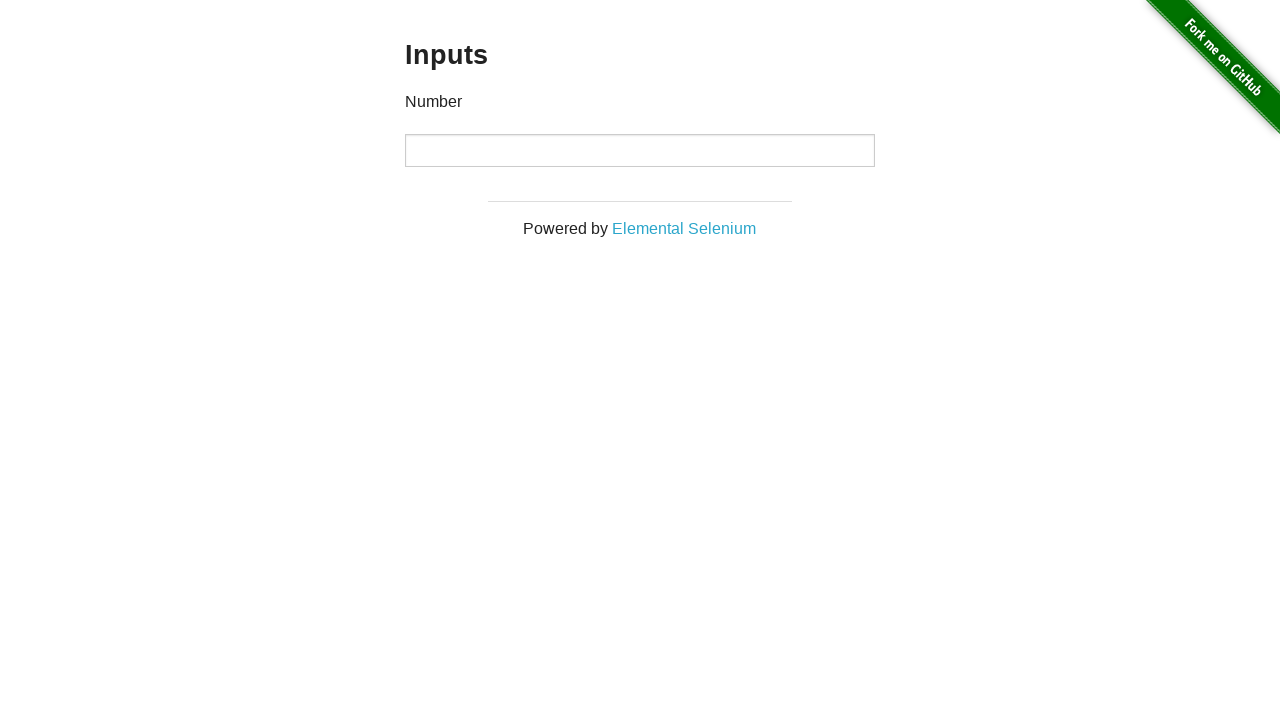

Entered random number 4827 into the number input field on //input[@type='number']
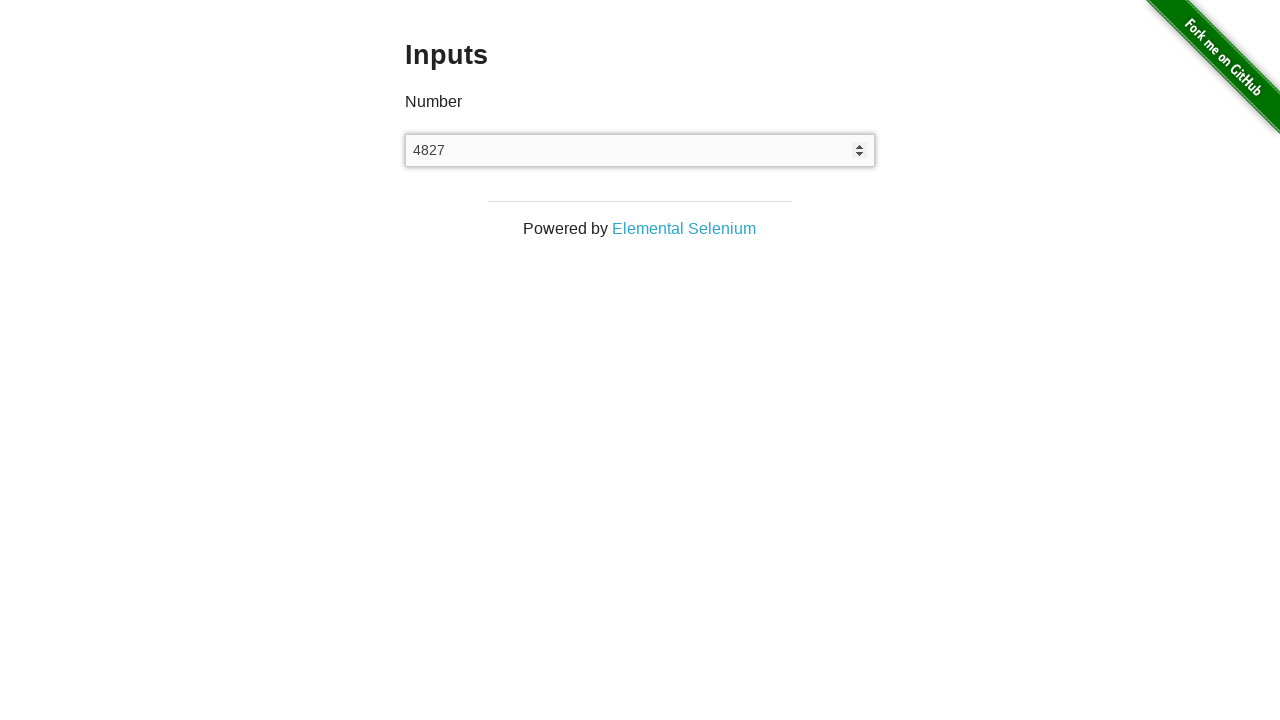

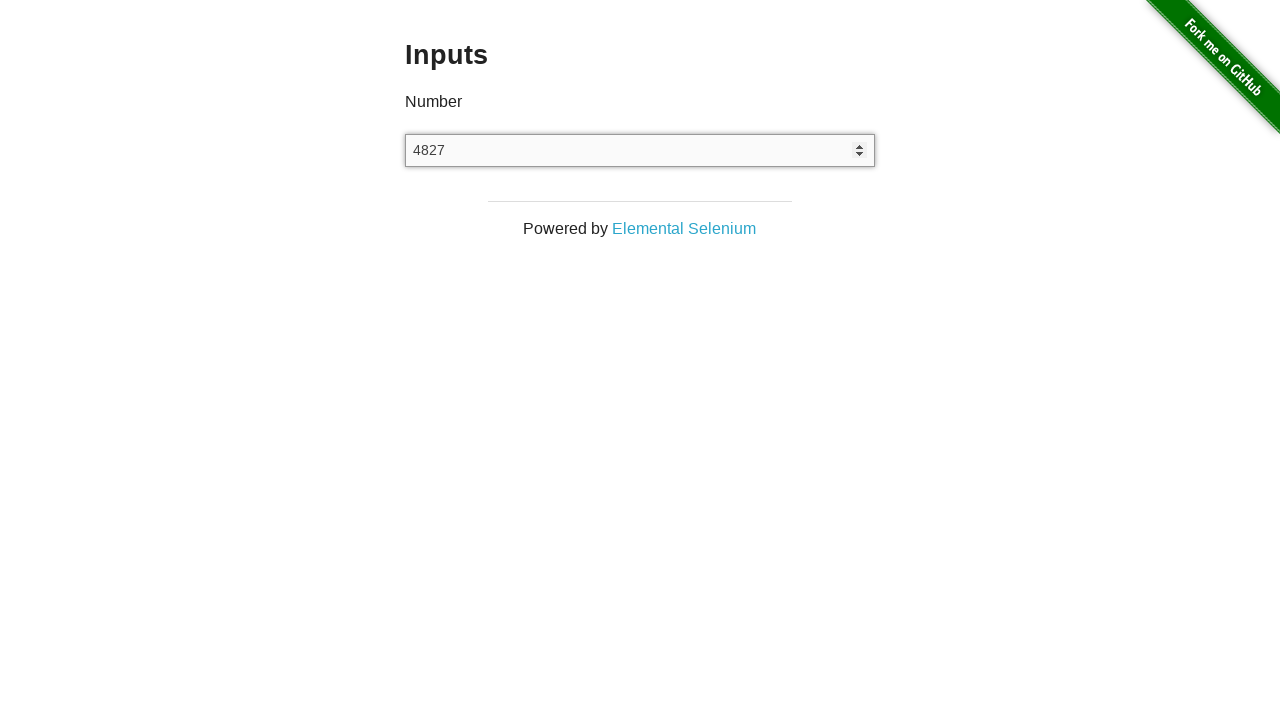